Tests page refresh behavior by locating a Checkboxes link, refreshing the page, then clicking the link after re-locating it

Starting URL: https://testcenter.techproeducation.com/

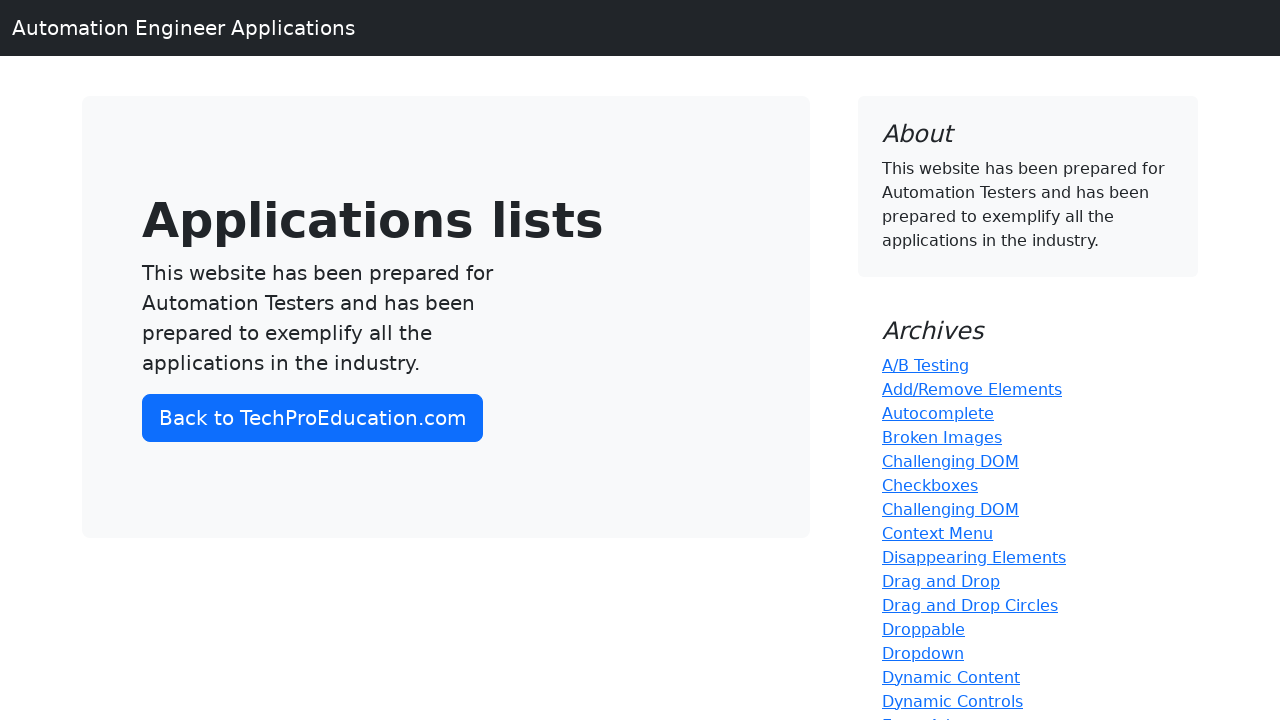

Page refreshed
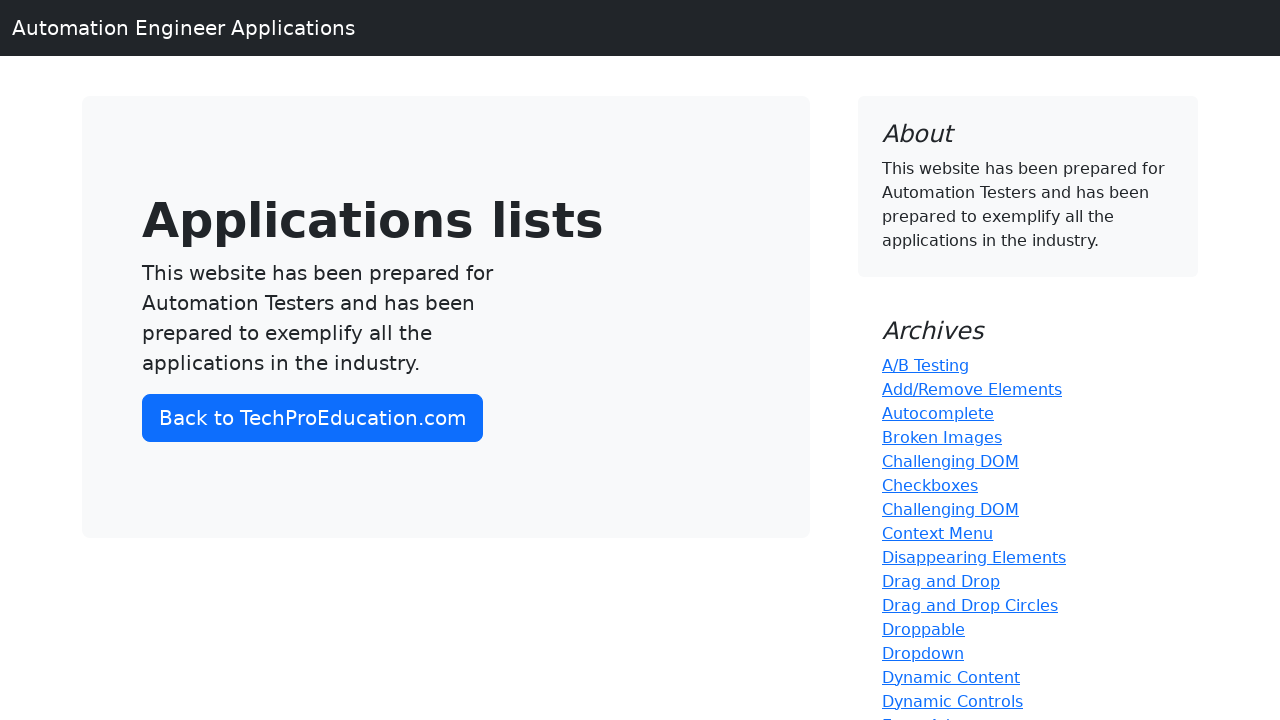

Clicked Checkboxes link after page refresh at (930, 485) on a:text('Checkboxes')
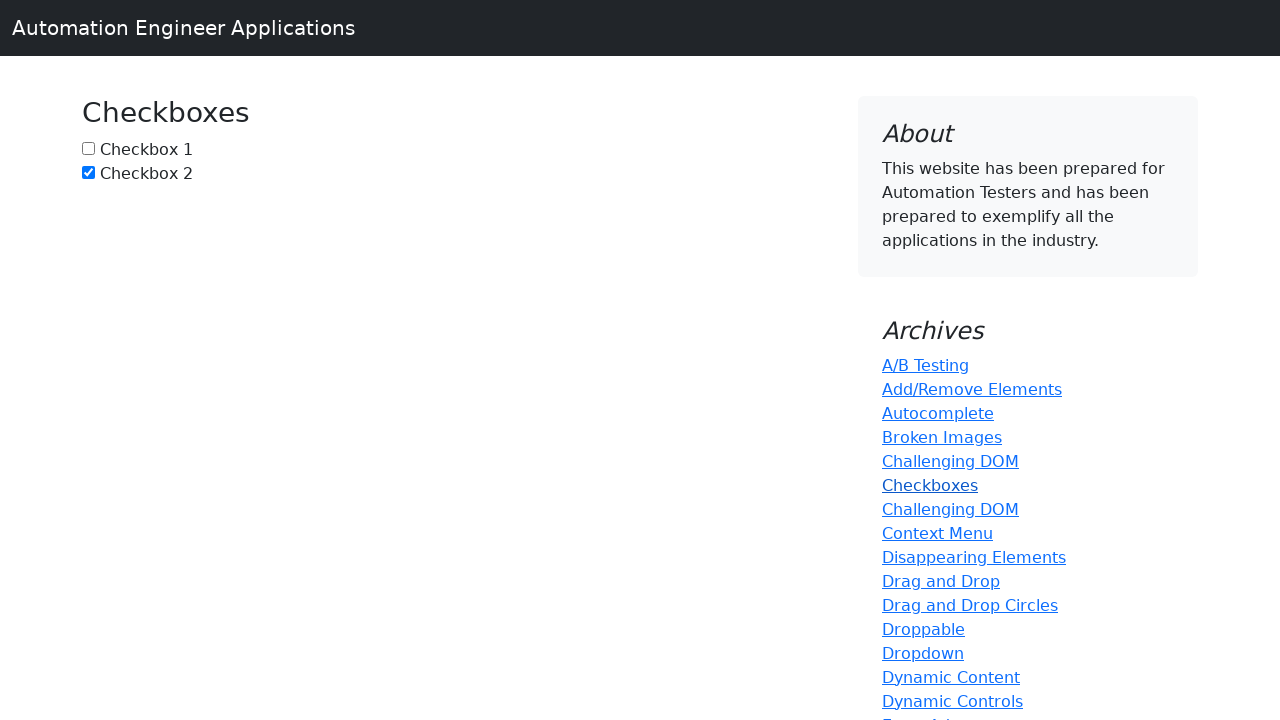

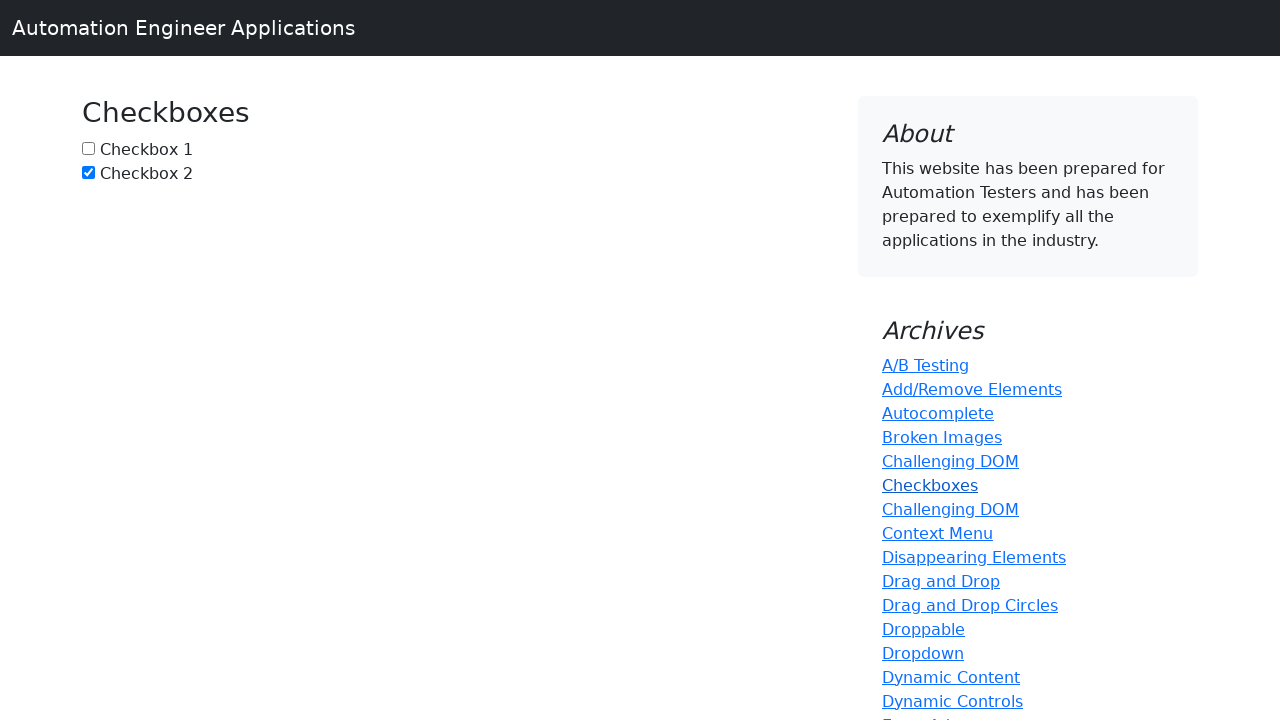